Navigates to the Calley lifetime offer page and verifies the page loads successfully by waiting for the page content to be visible.

Starting URL: https://www.getcalley.com/calley-lifetime-offer/

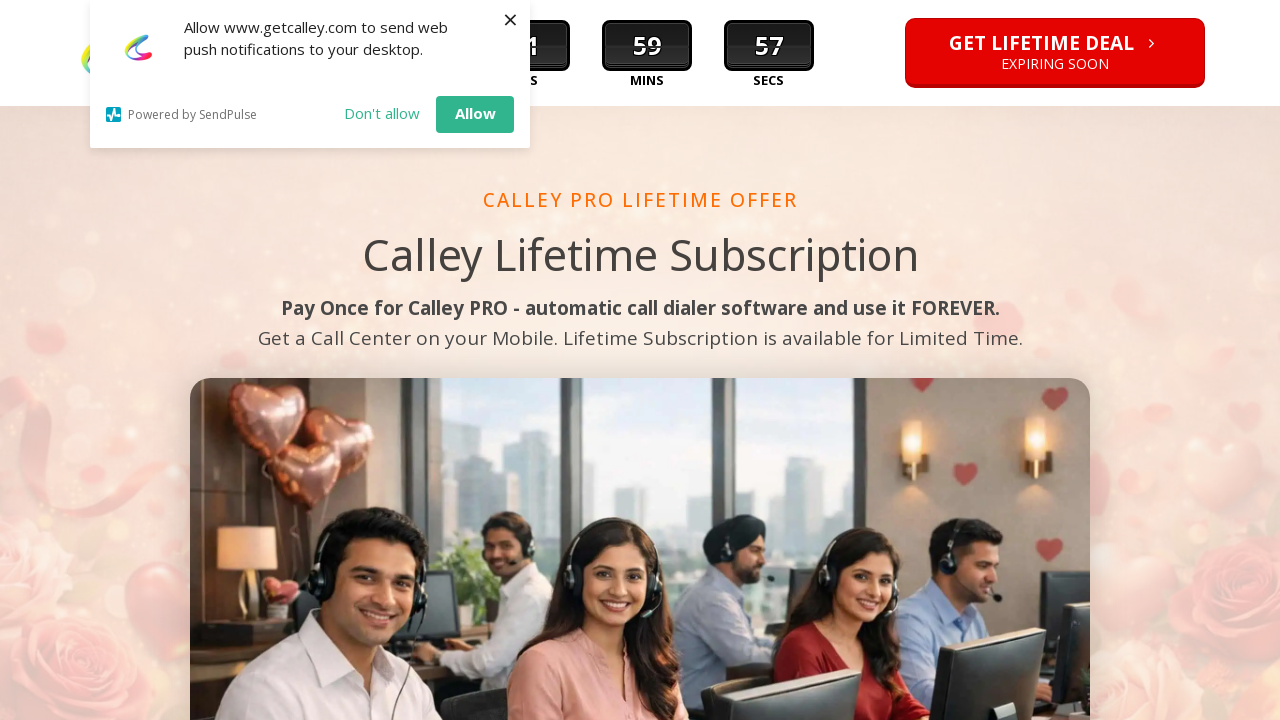

Waited for page to reach networkidle state
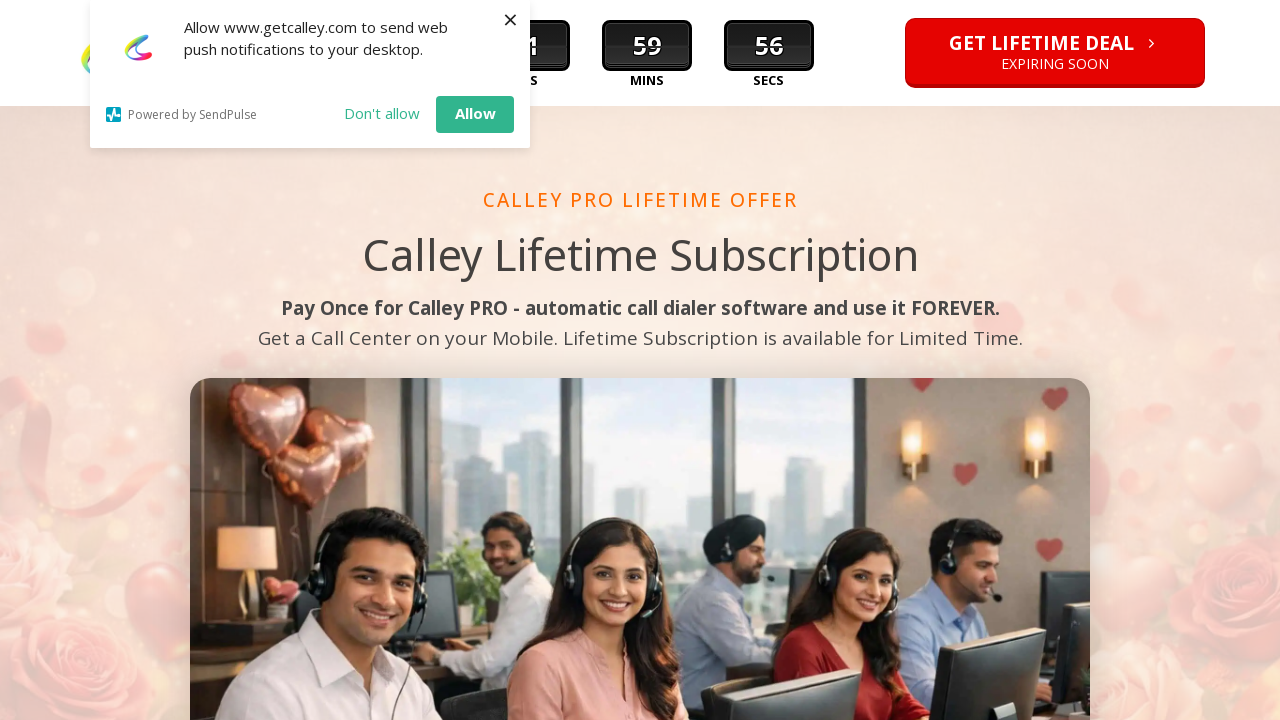

Verified page body element is visible, confirming page loaded successfully
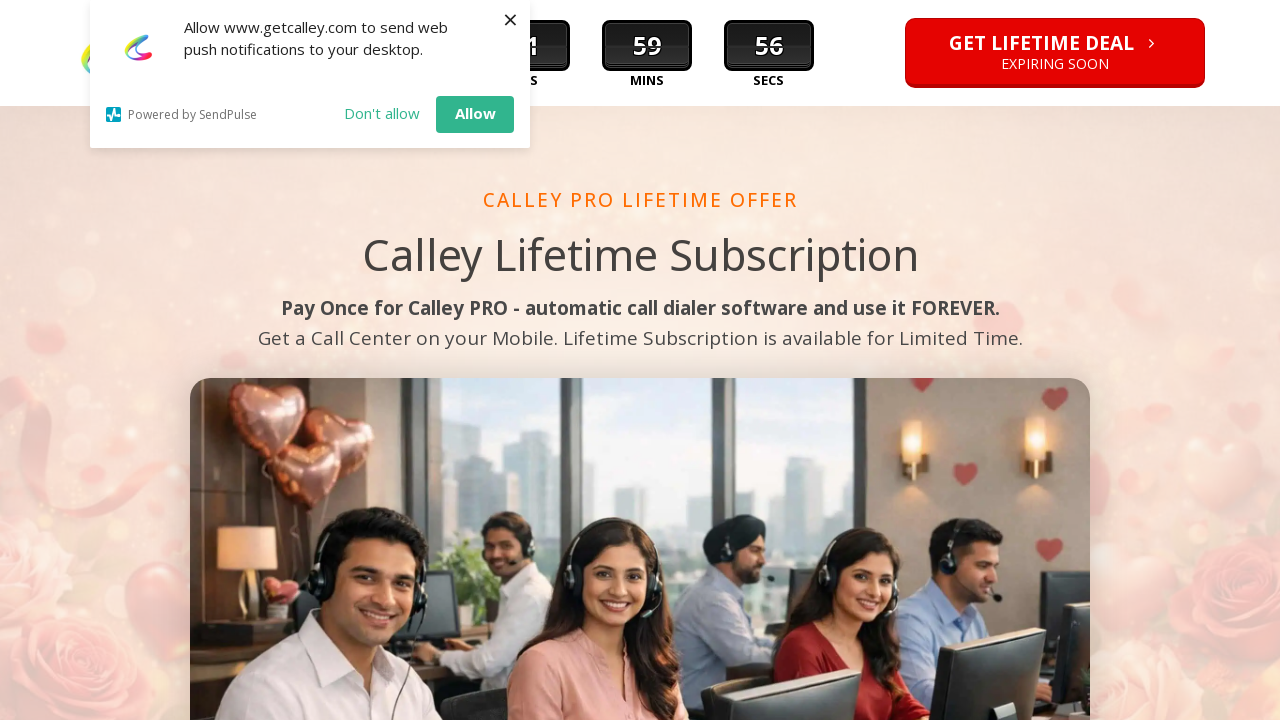

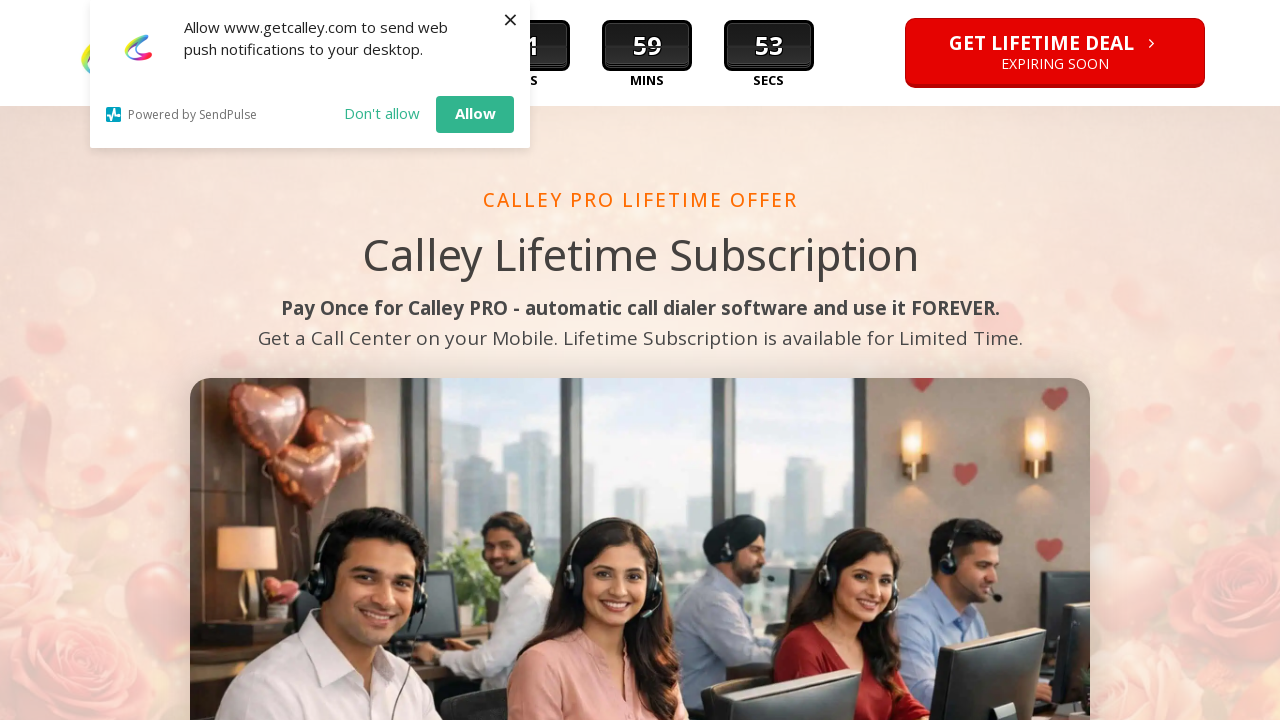